Tests drag and drop functionality by dragging a draggable element onto a droppable target

Starting URL: https://jqueryui.com/resources/demos/droppable/default.html

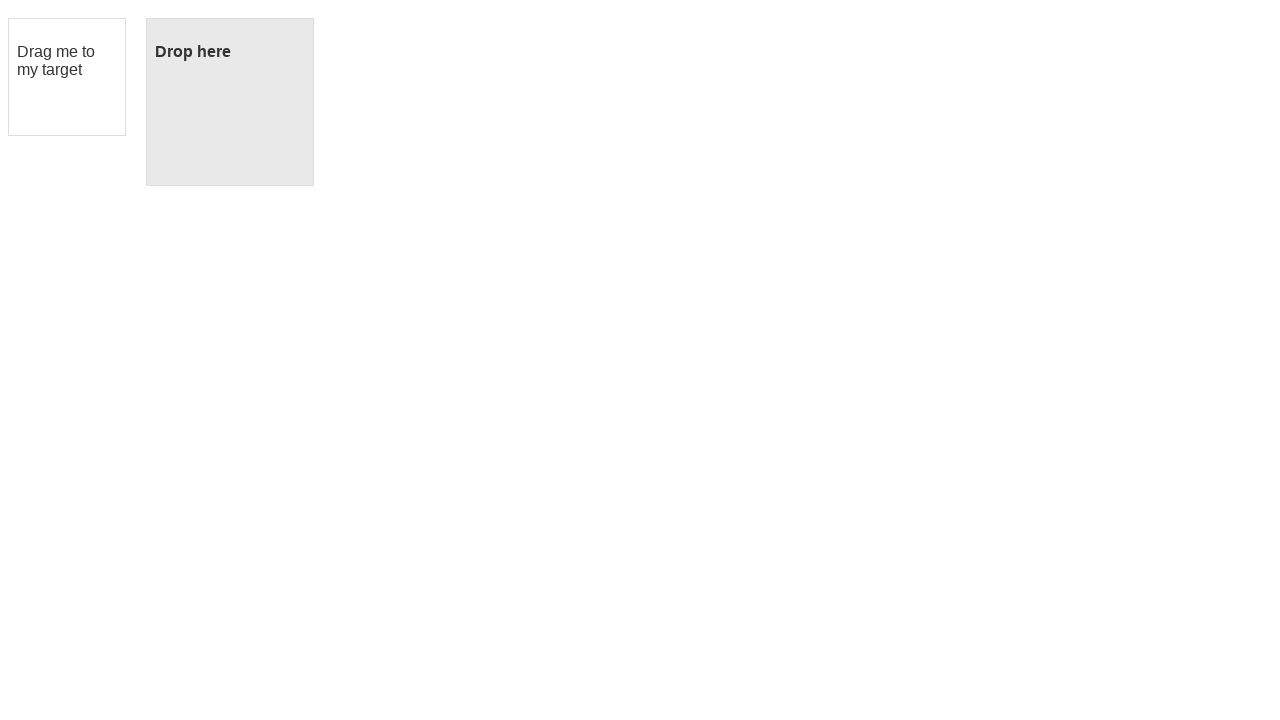

Navigated to jQuery UI droppable demo page
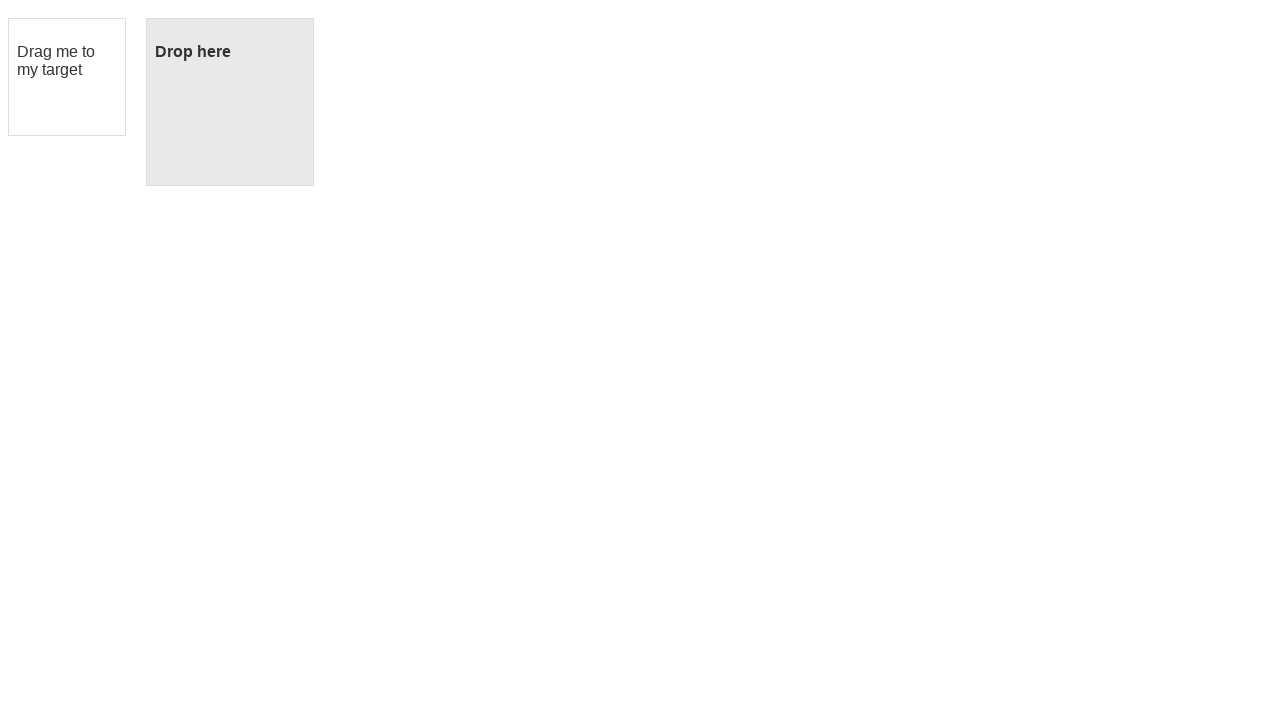

Located draggable element
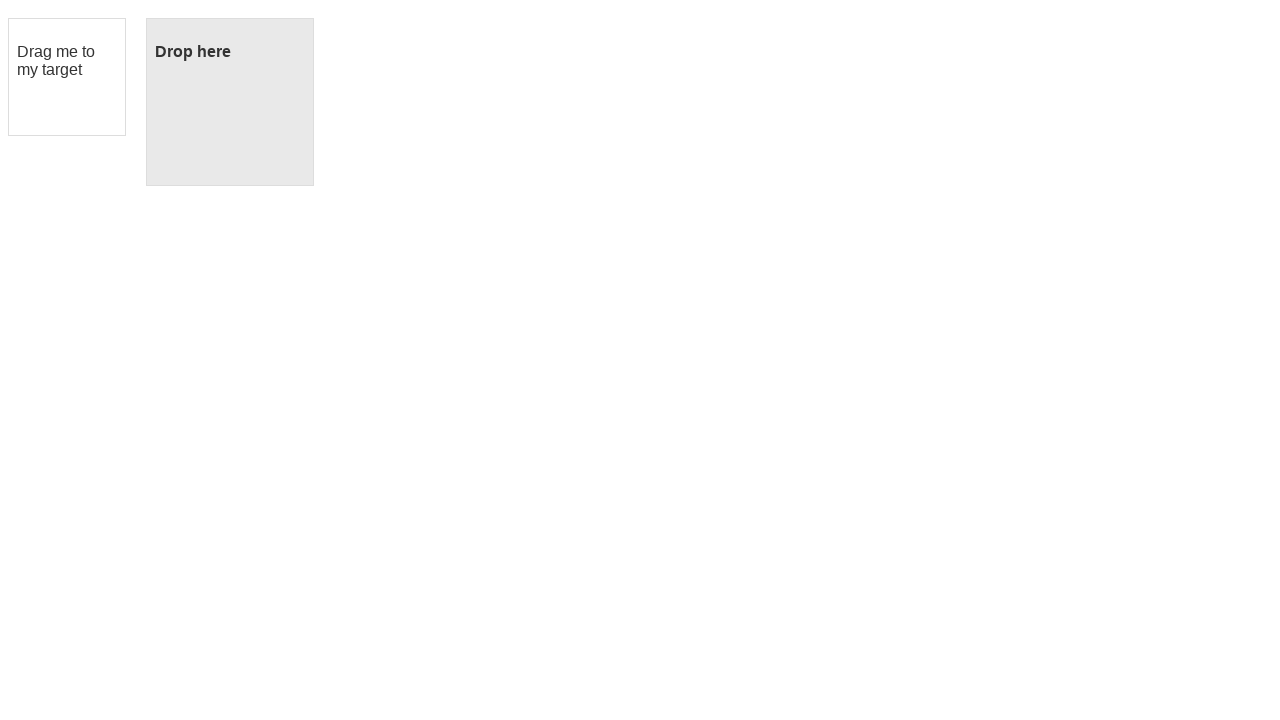

Located droppable target element
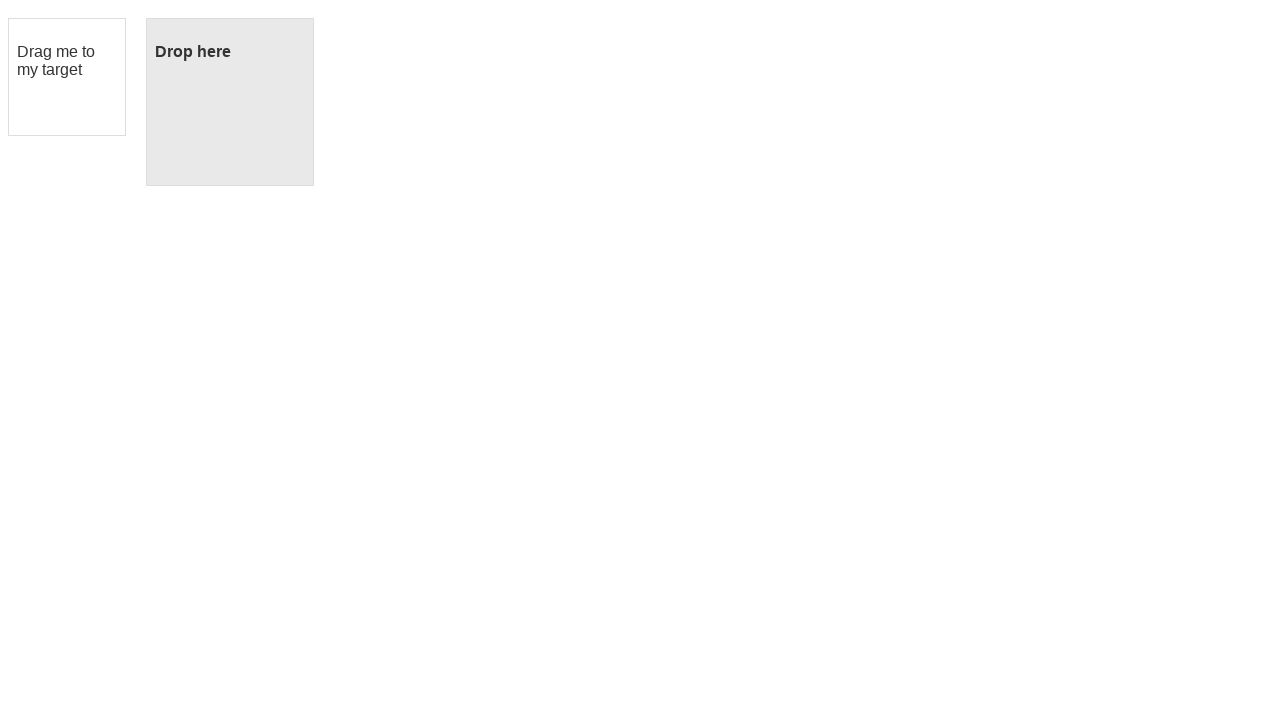

Dragged draggable element onto droppable target at (230, 102)
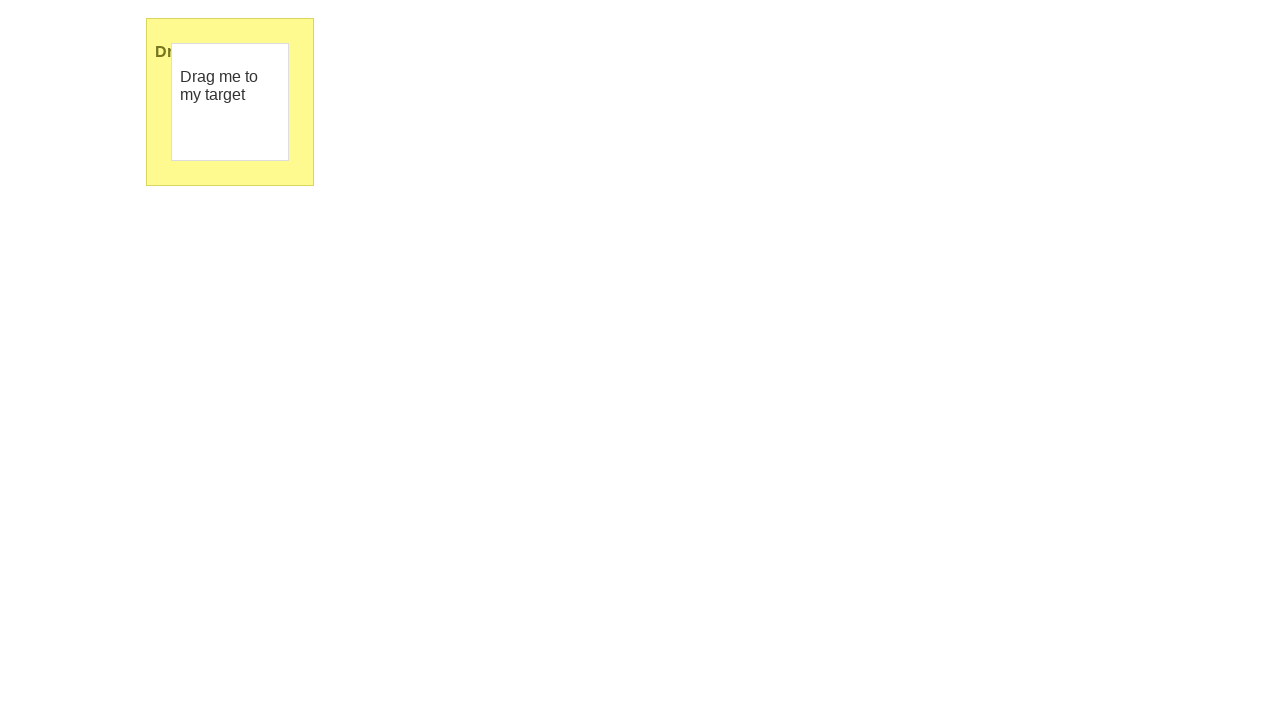

Verified drop completion - 'Dropped!' text appeared in target element
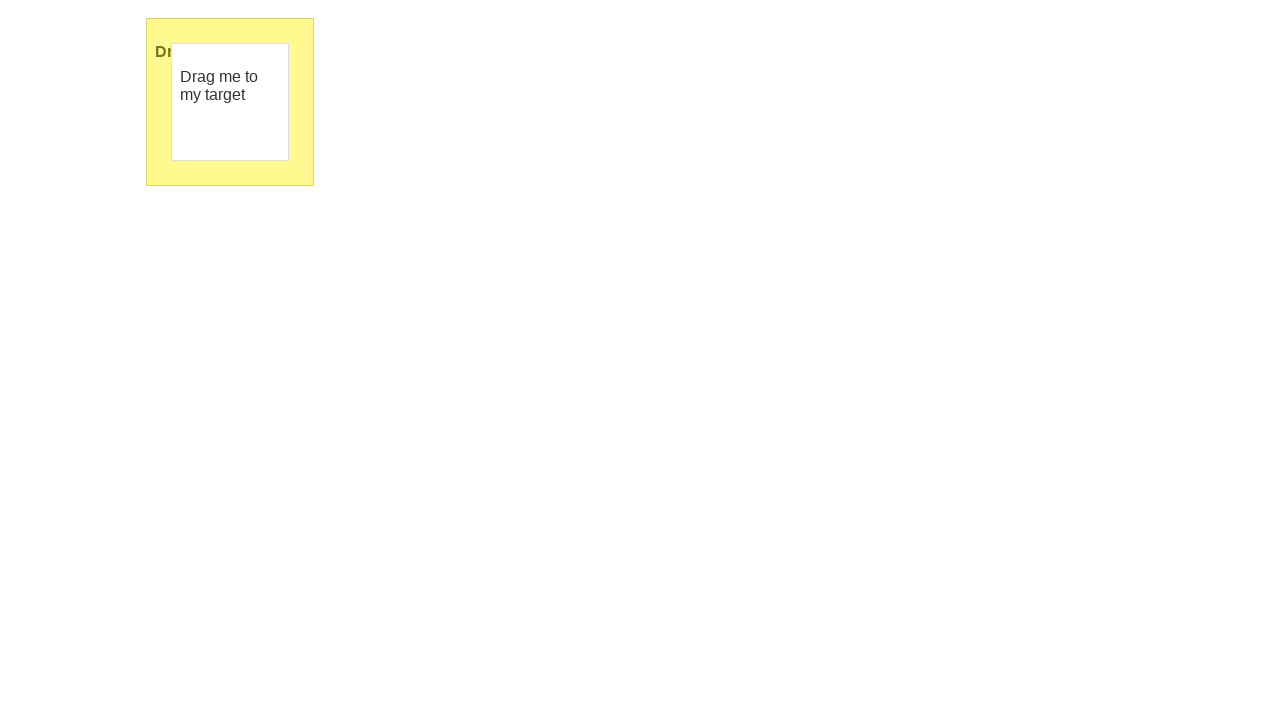

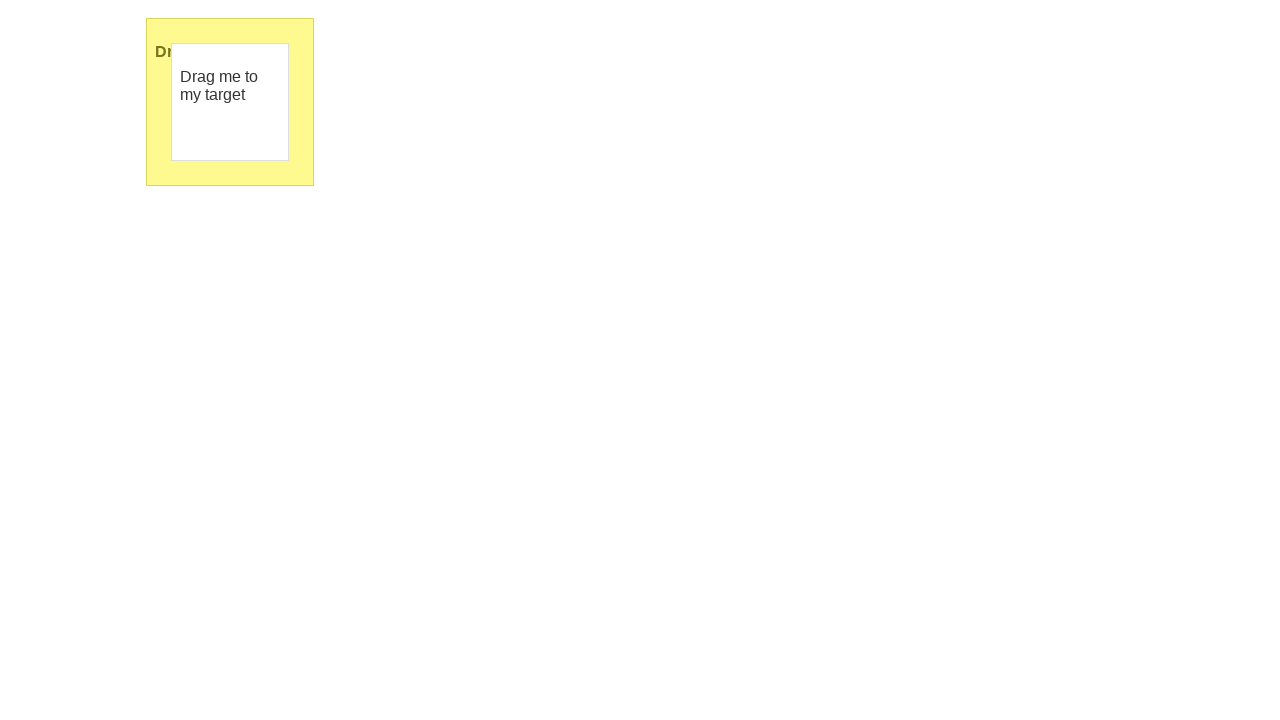